Tests various button properties and interactions on a UI testing playground page, including clicking buttons, checking enabled state, and retrieving button attributes like position, color, and size

Starting URL: https://www.leafground.com/button.xhtml

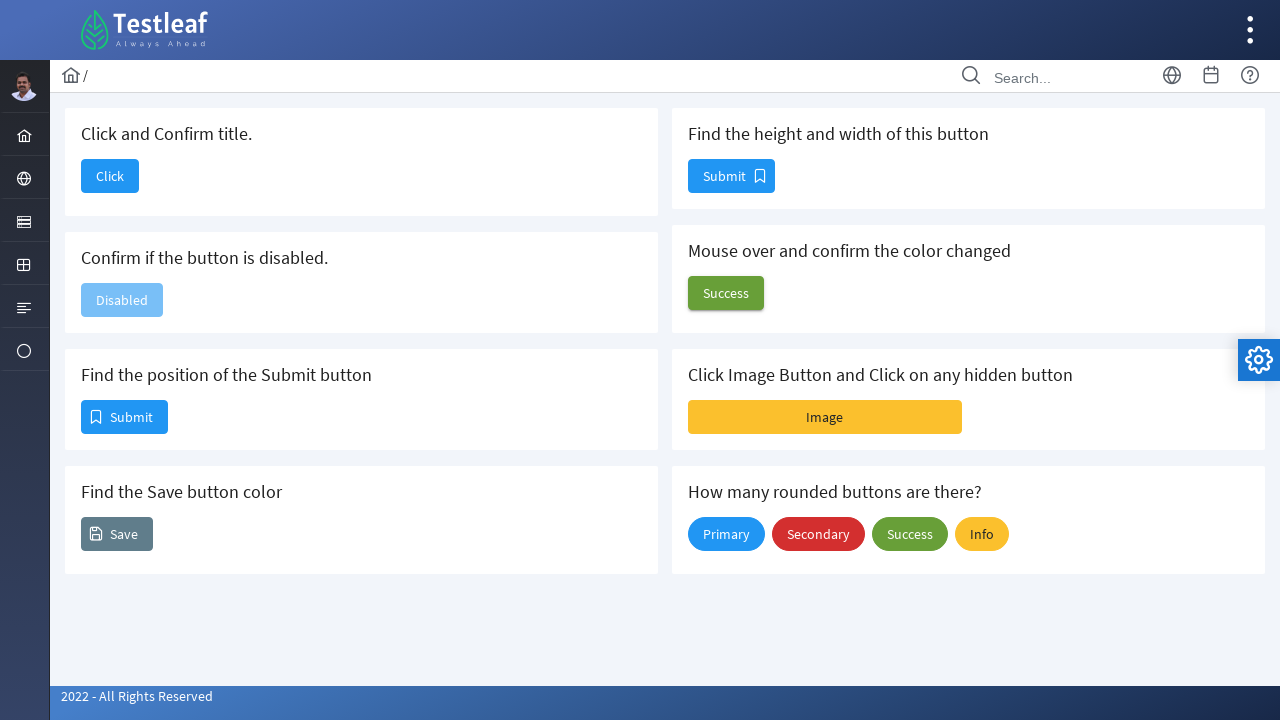

Clicked the first 'Click' button at (110, 176) on xpath=//span[text()='Click']
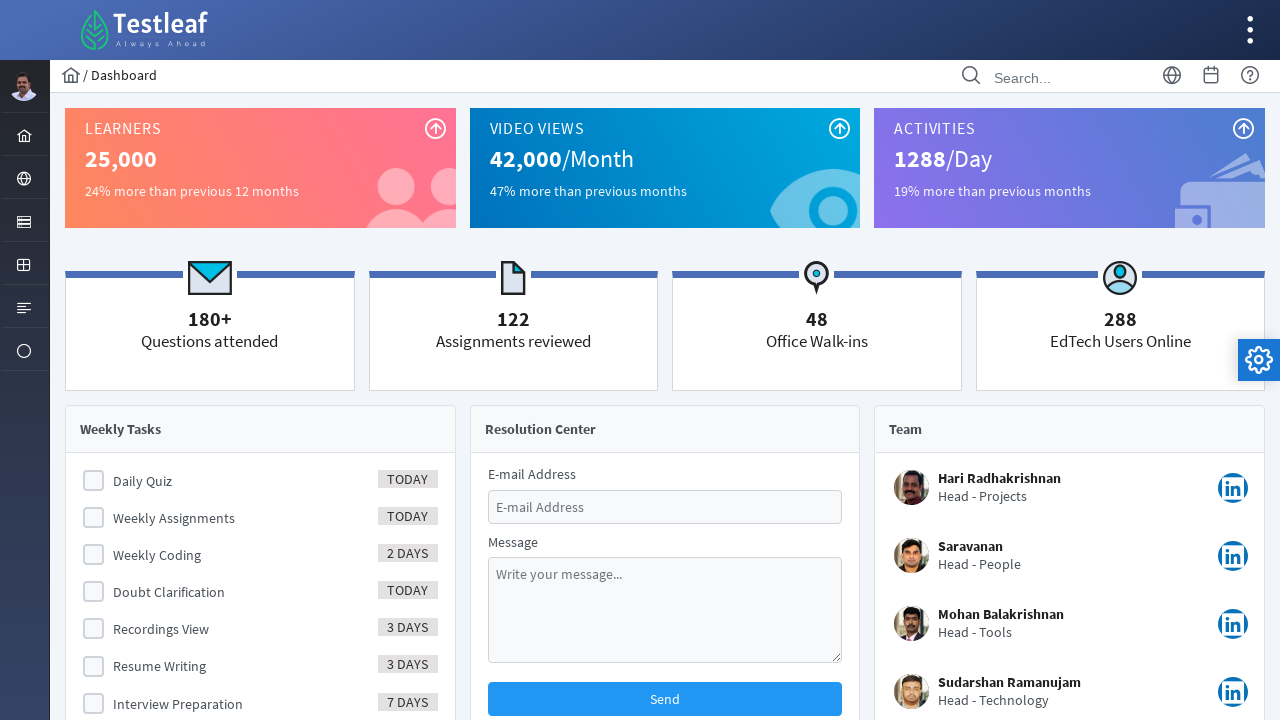

Retrieved page title: Dashboard
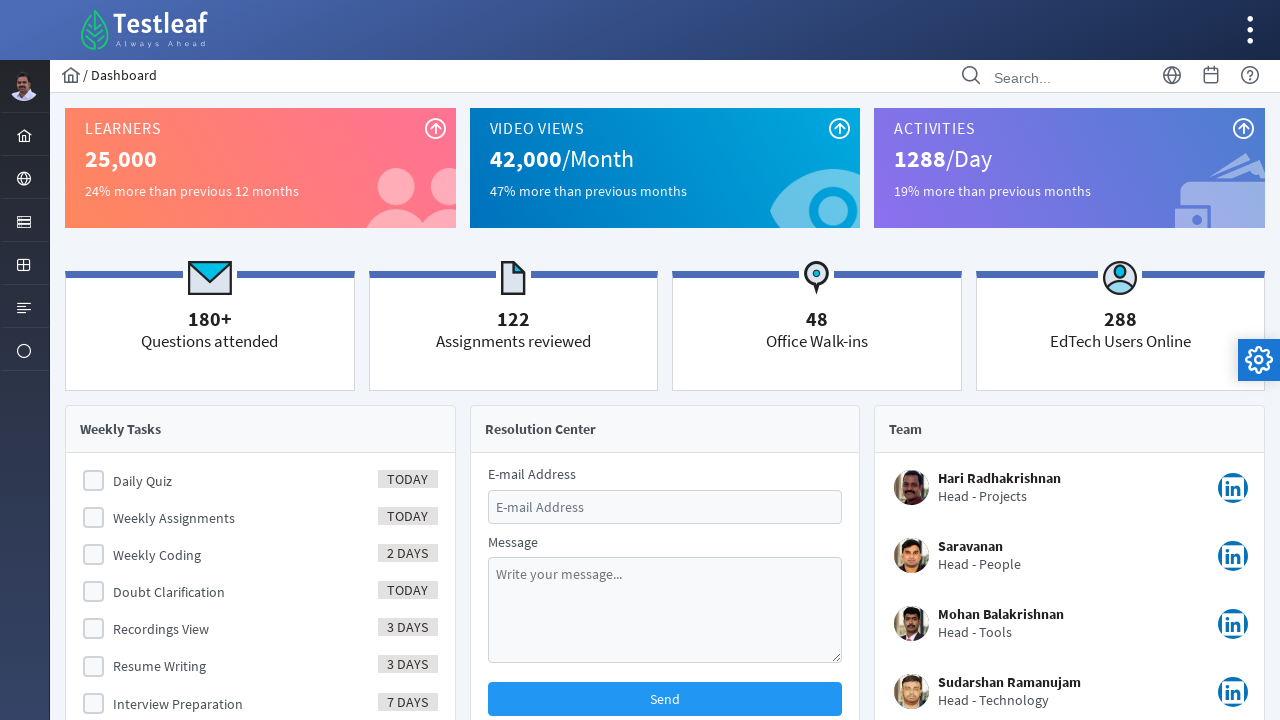

Navigated back to the button page
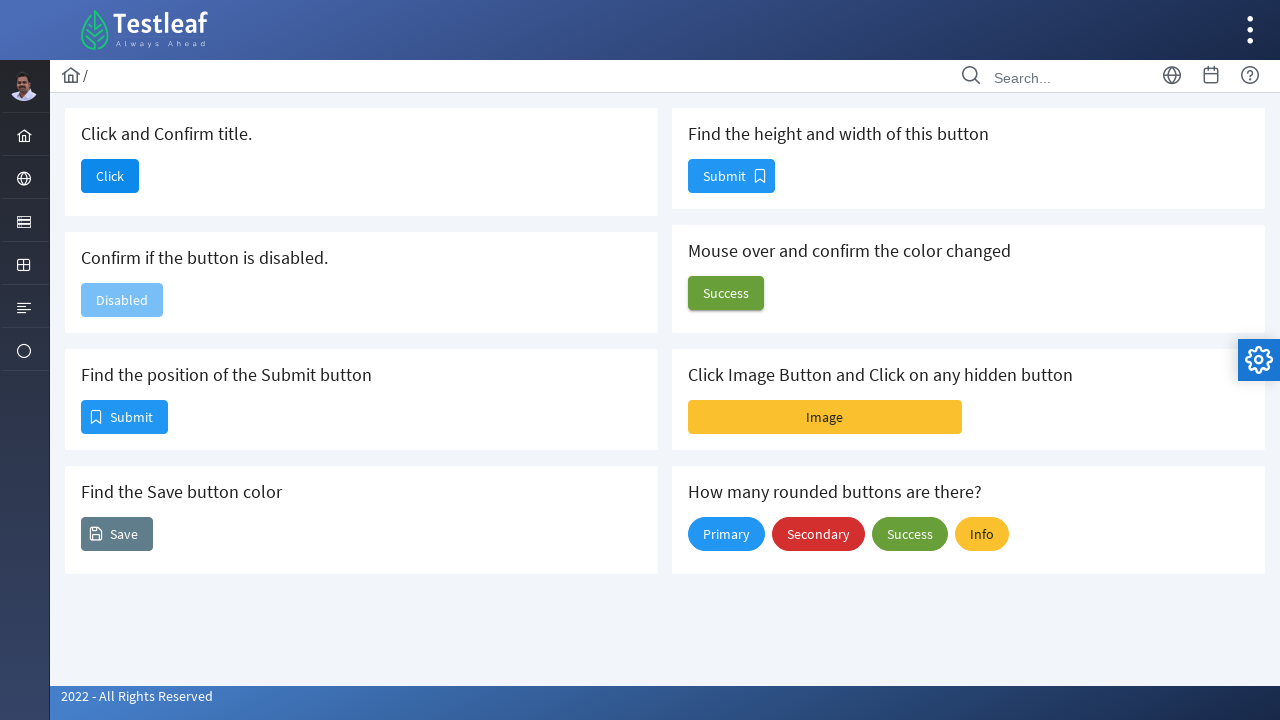

Checked if disabled button is enabled: False
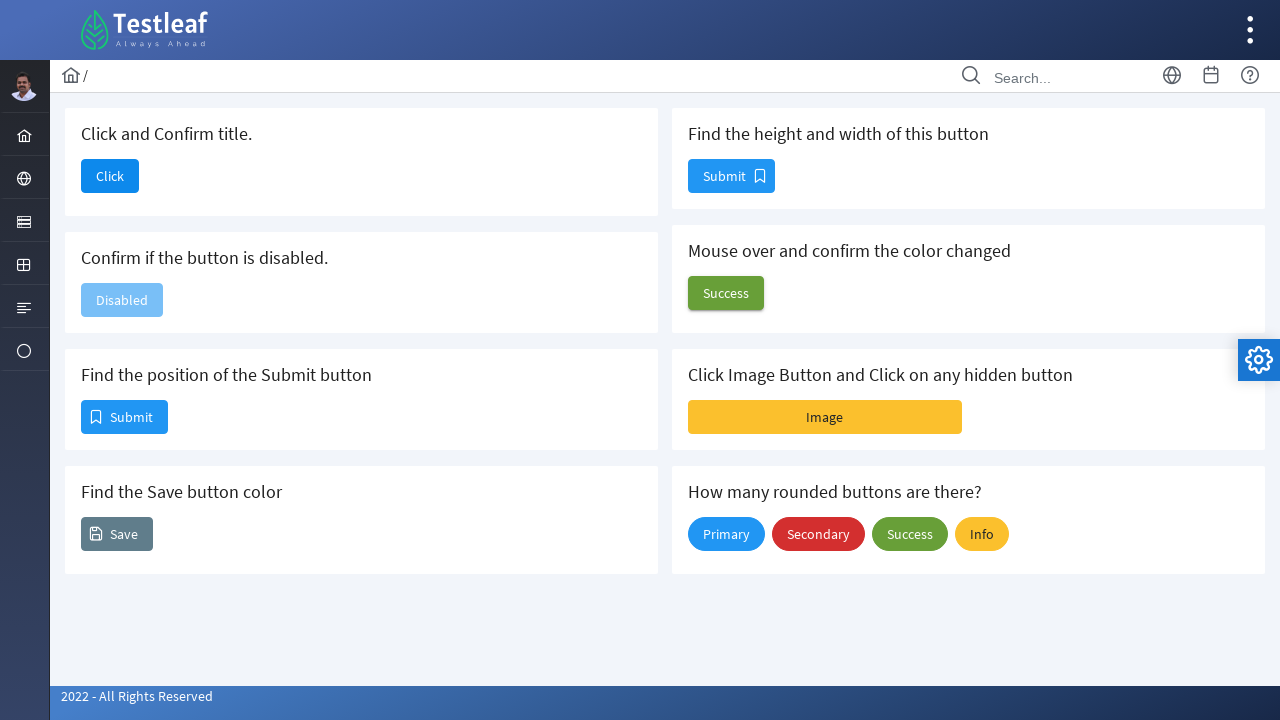

Retrieved position of first Submit button: x=82, y=401
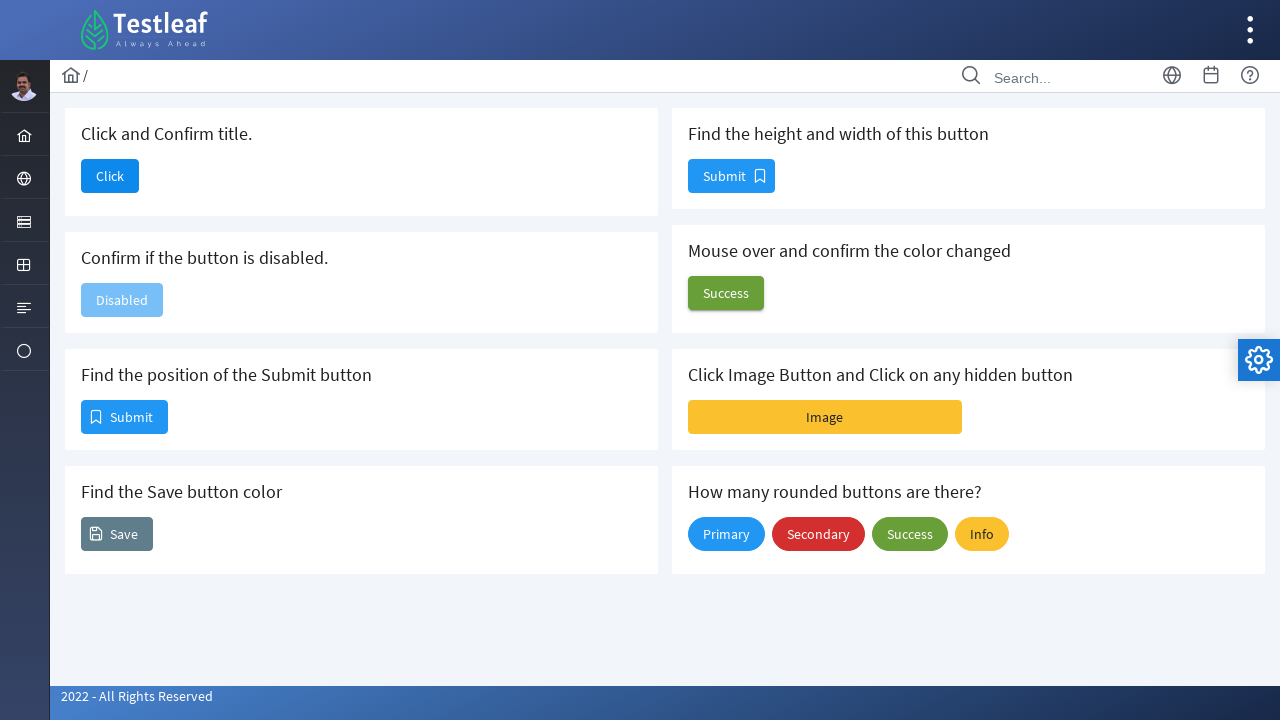

Retrieved background color of Save button: rgb(96, 125, 139)
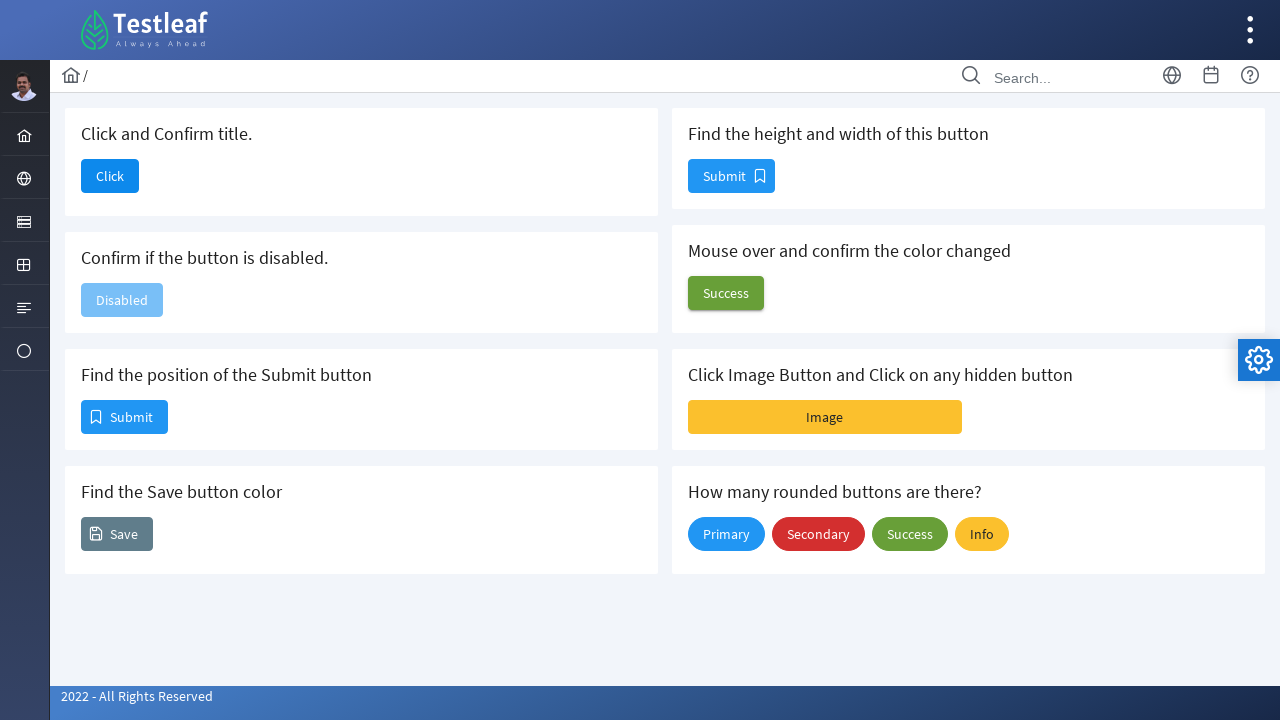

Retrieved size of second Submit button: height=32, width=85
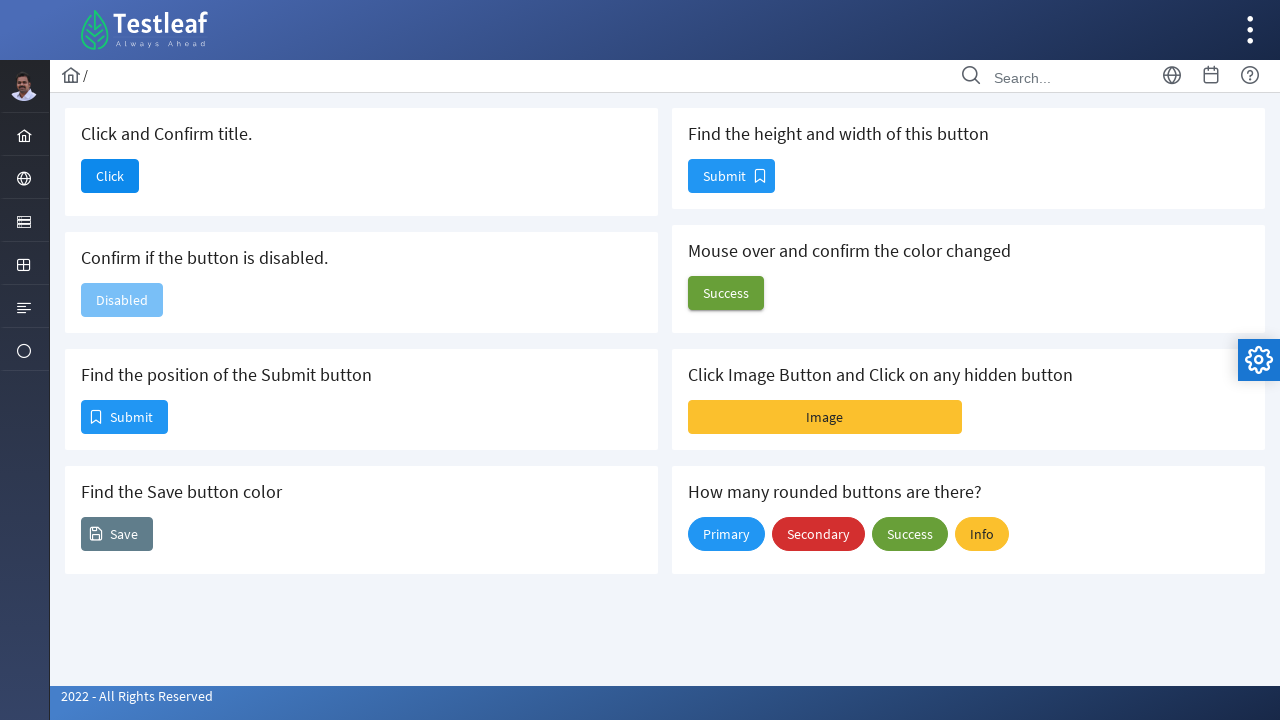

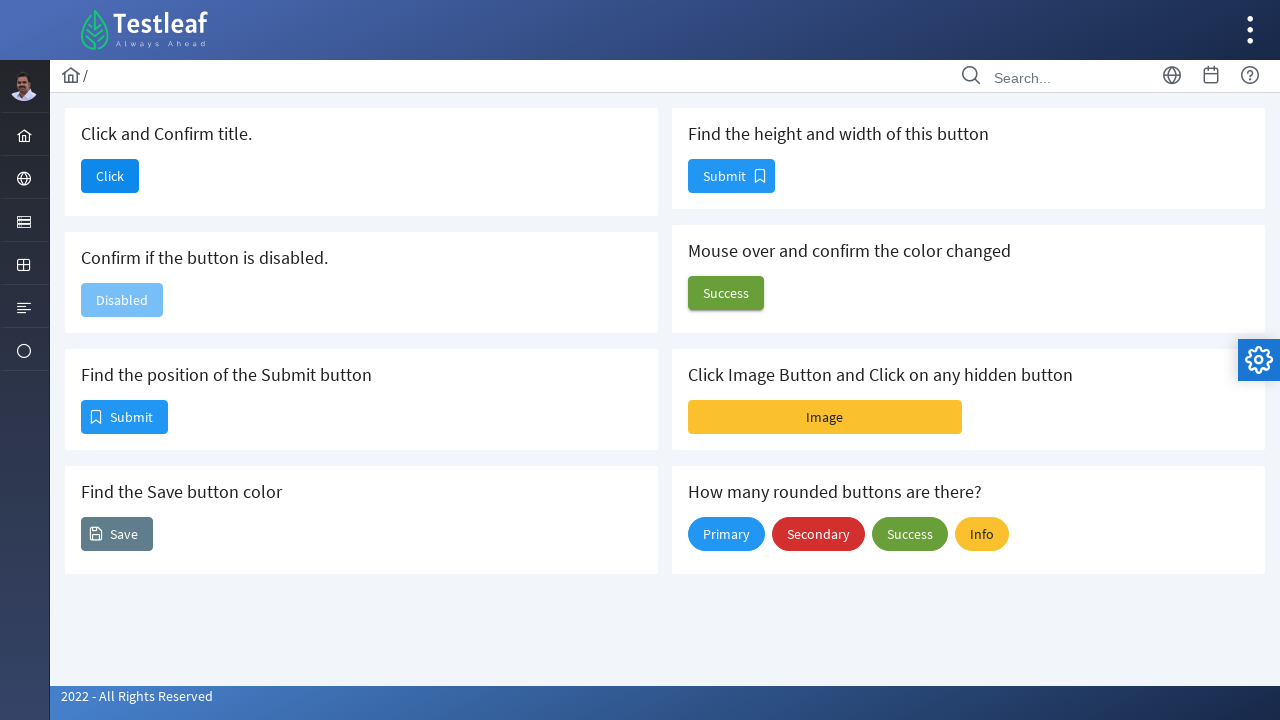